Tests negative login scenario by entering invalid credentials and verifying the error message

Starting URL: http://the-internet.herokuapp.com/

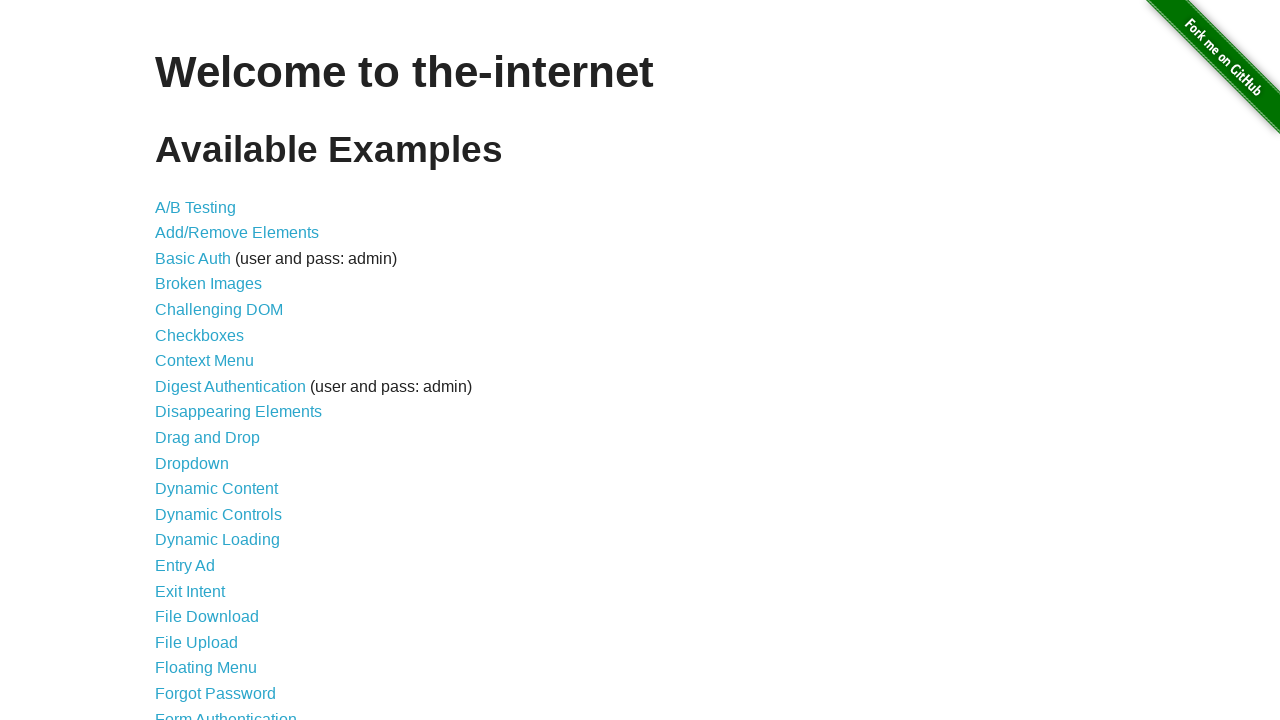

Clicked on Form Authentication link at (226, 712) on text=Form Authentication
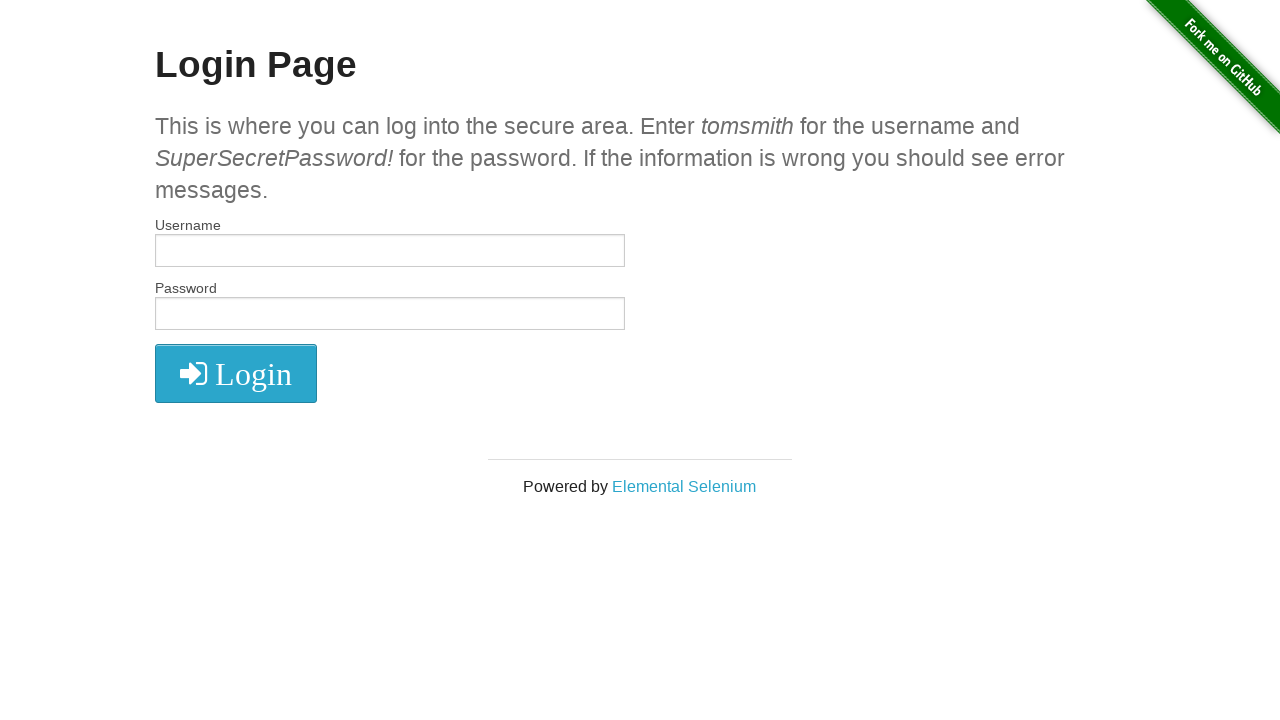

Entered invalid username 'invaliduser123' in username field on #username
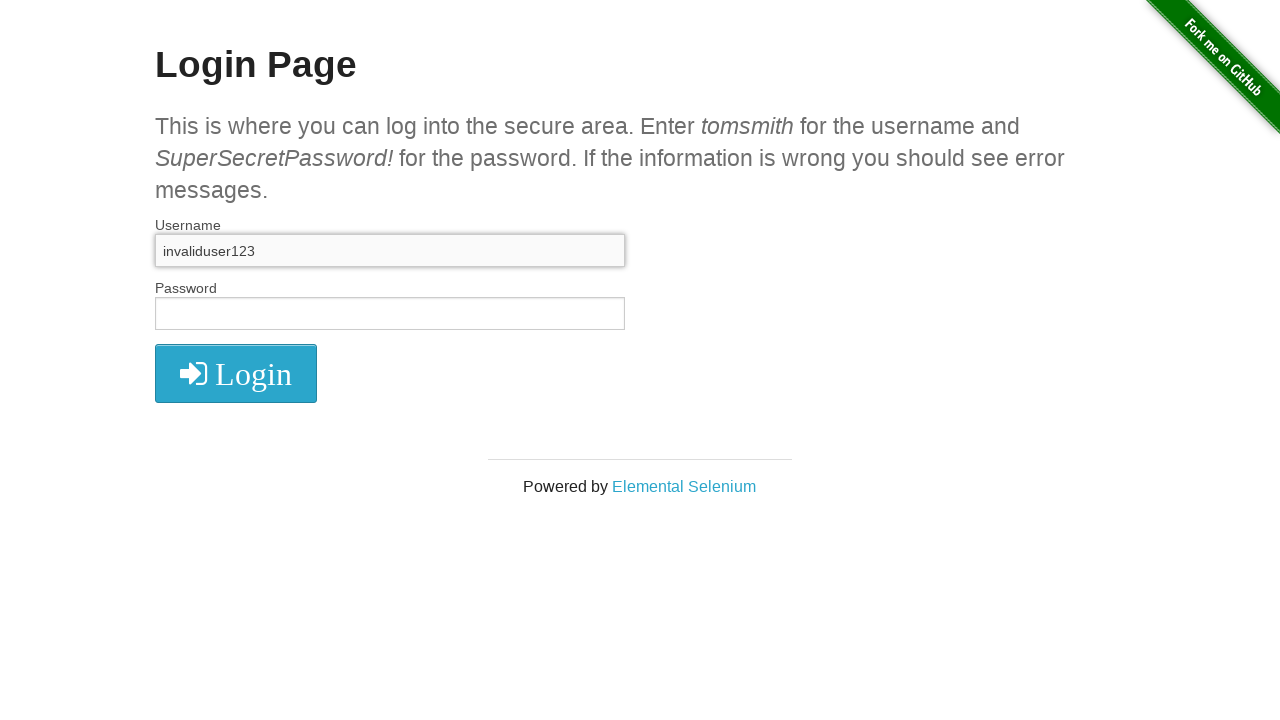

Entered invalid password 'wrongpass456' in password field on #password
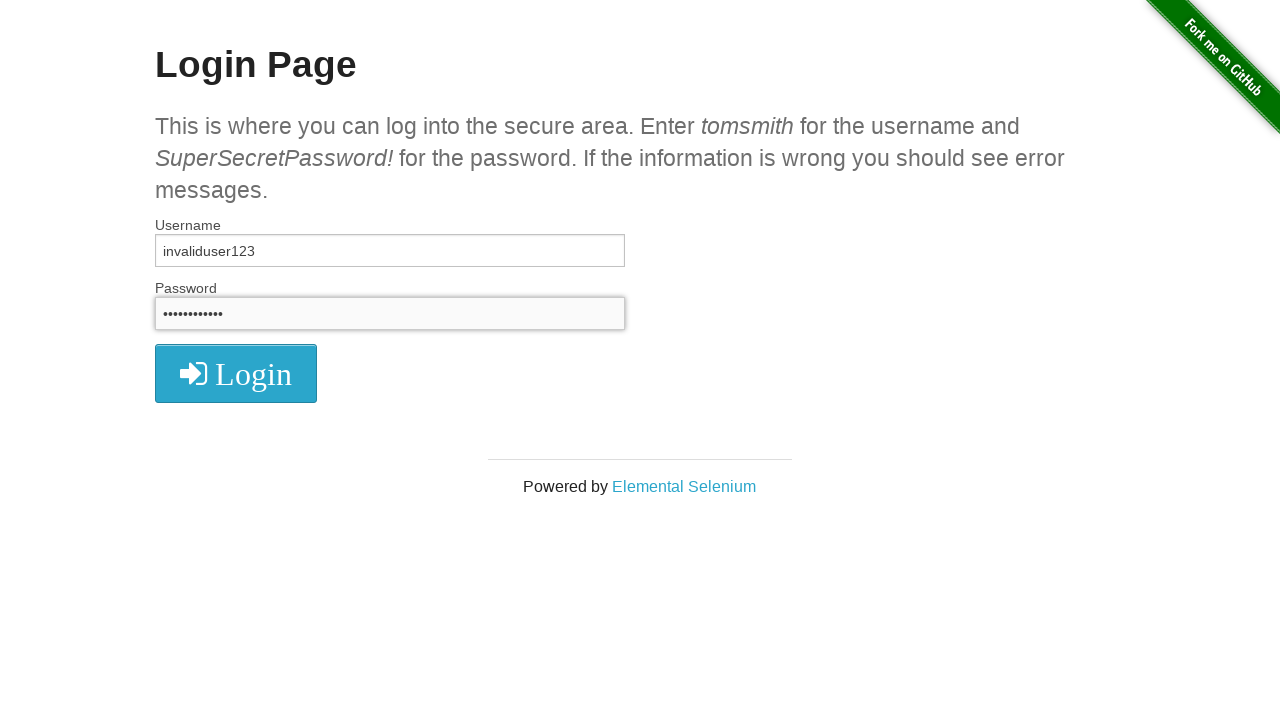

Clicked login button with invalid credentials at (236, 373) on .radius
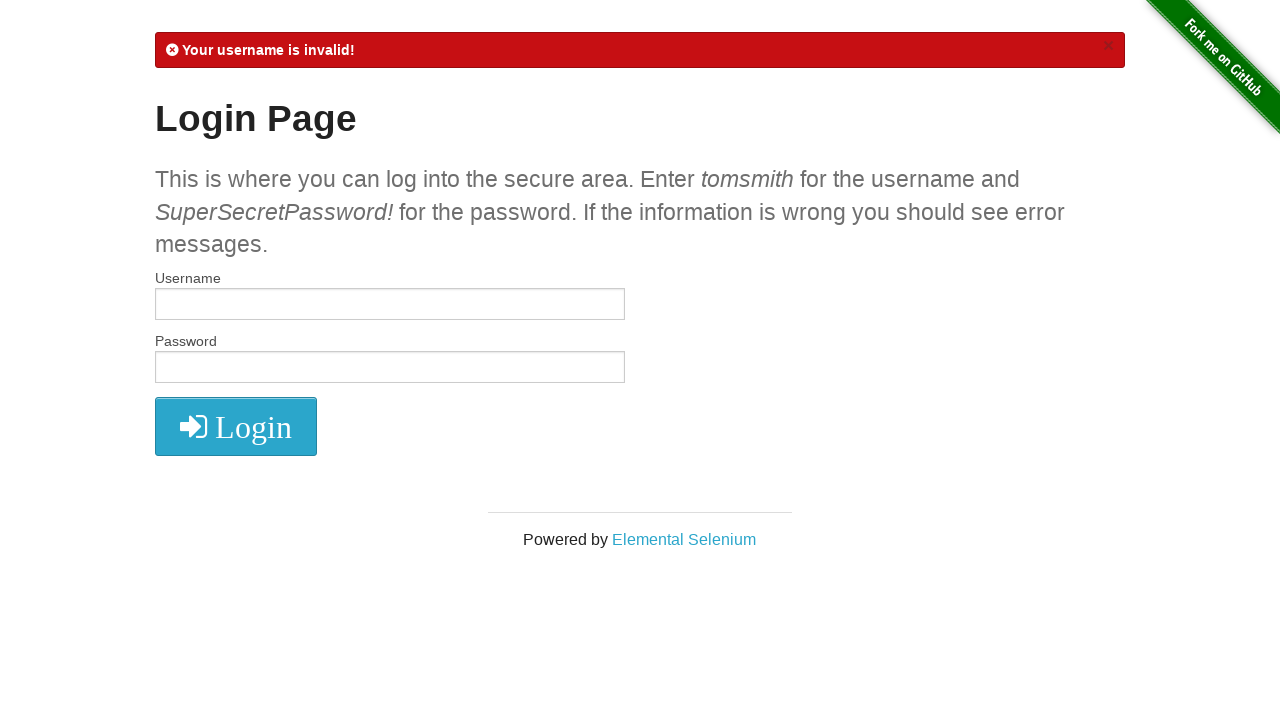

Error message flash element appeared on page
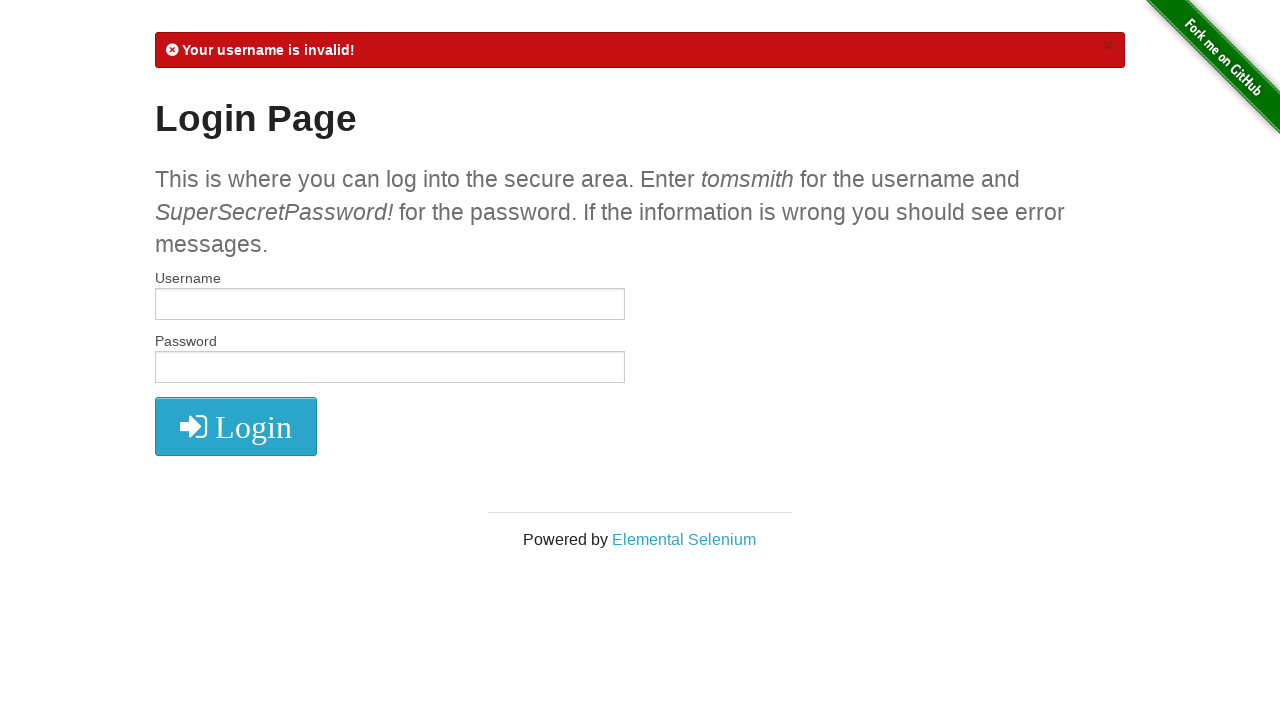

Retrieved error message text: 
            Your username is invalid!
            ×
          
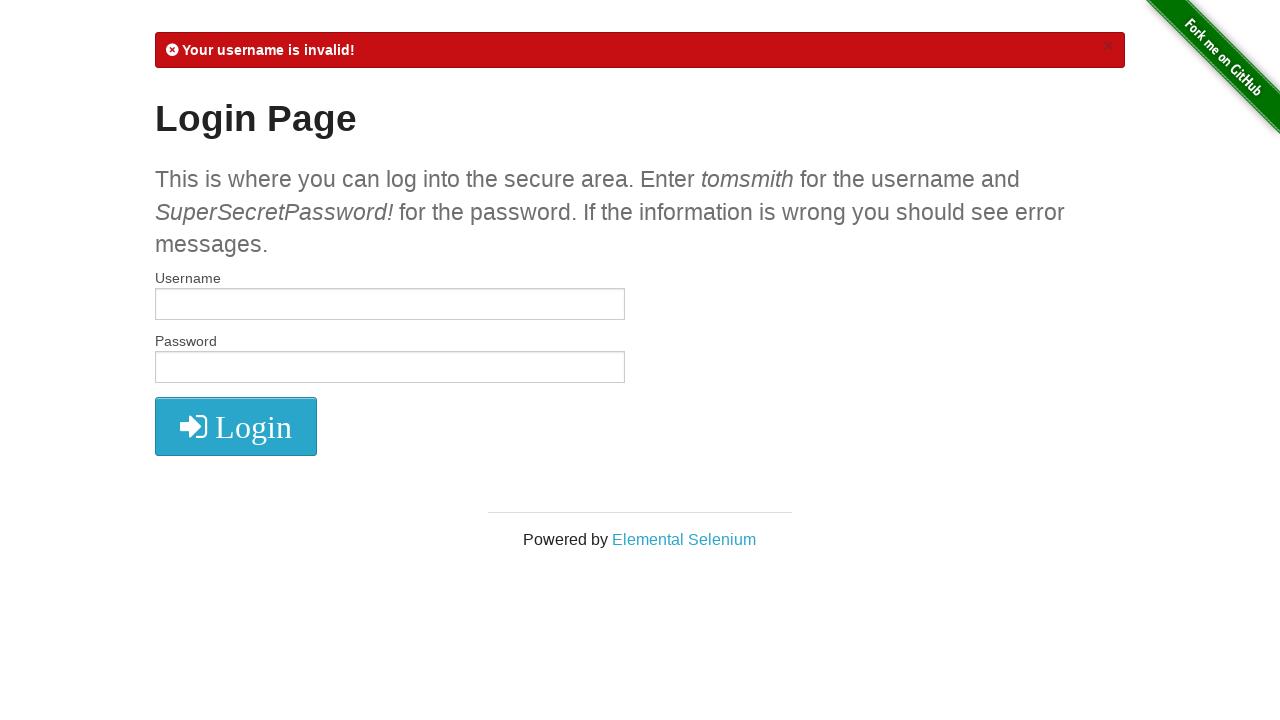

Verified that error message contains expected invalid credentials text
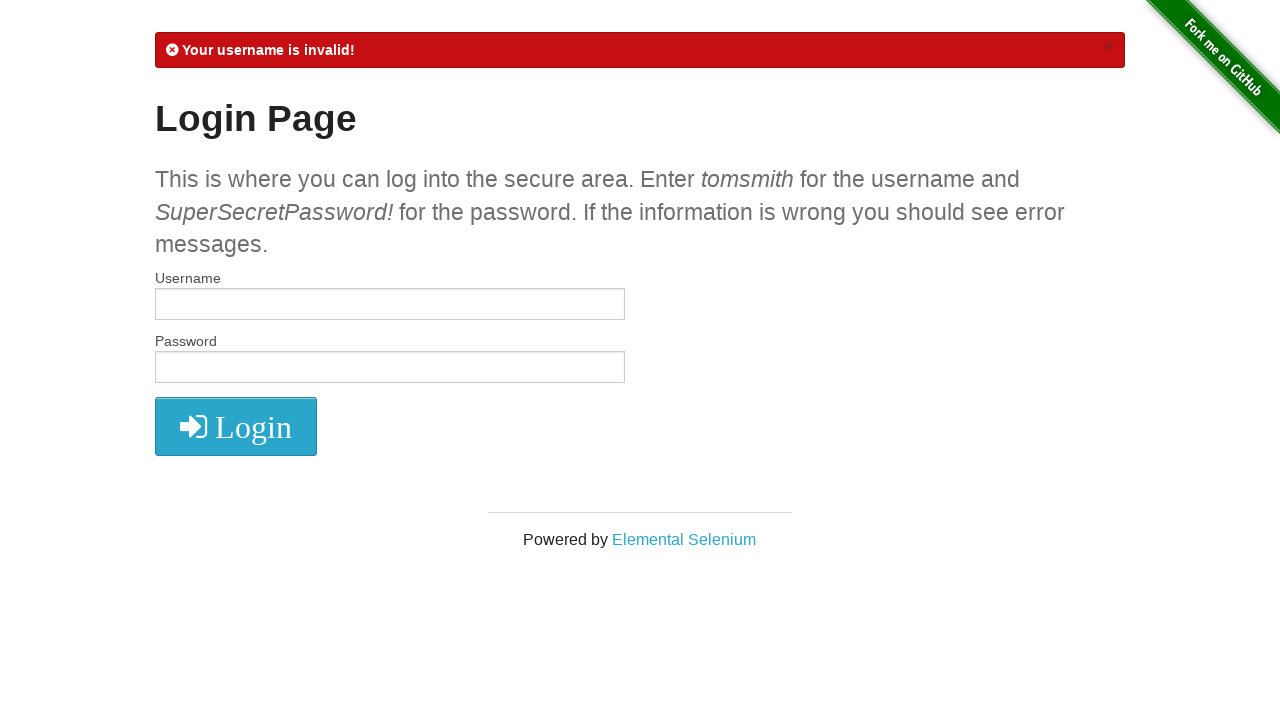

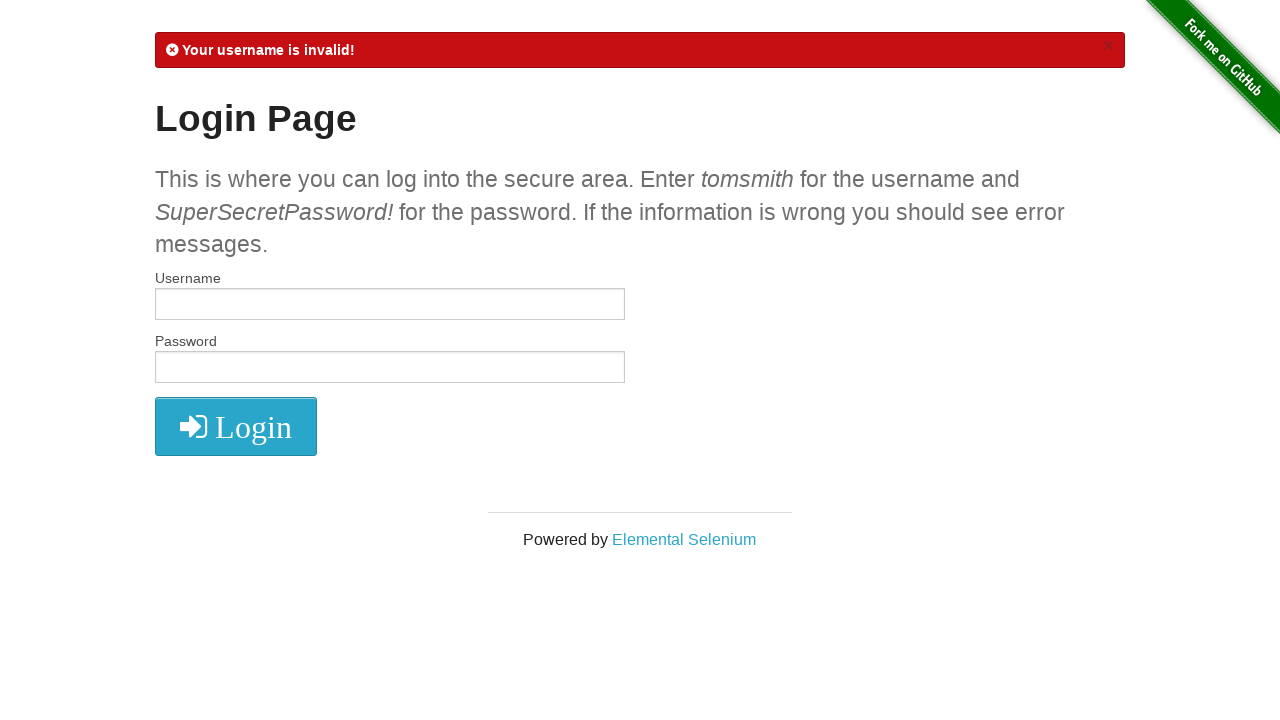